Tests multiple window handling by opening a new window, switching between parent and child windows, and verifying content in each window

Starting URL: https://the-internet.herokuapp.com/

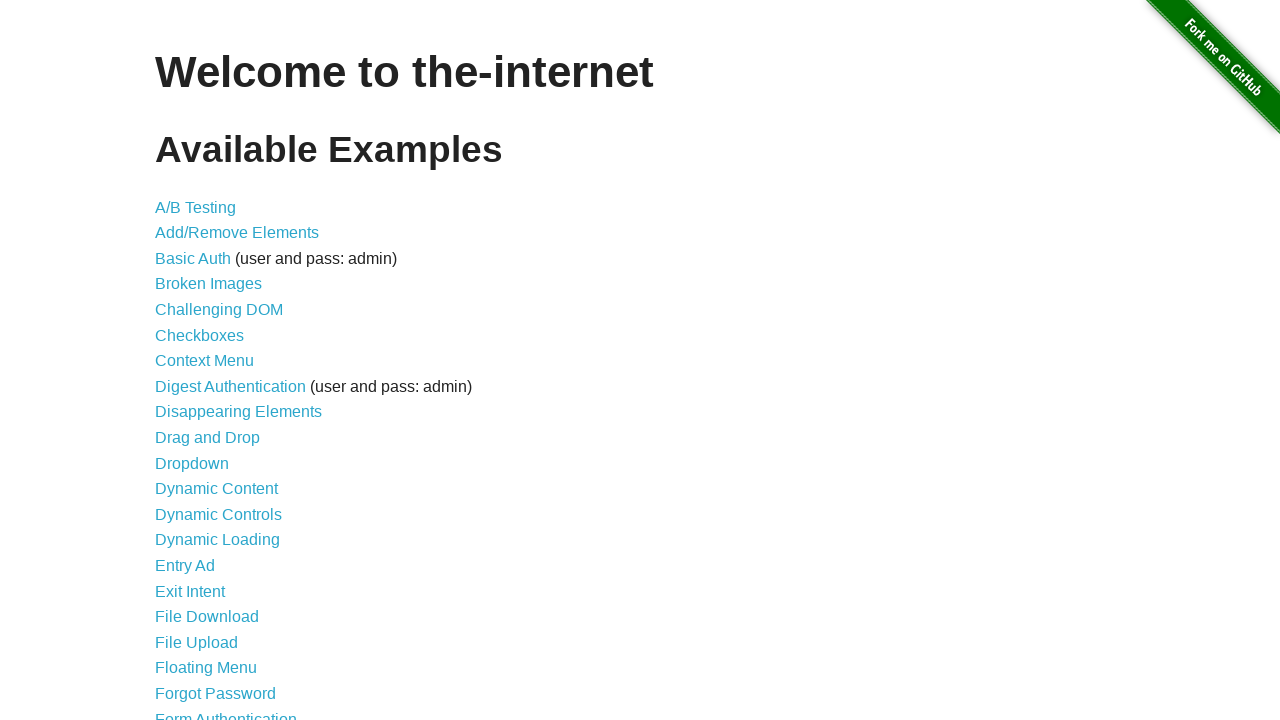

Clicked on Multiple Windows link at (218, 369) on text=Multiple Windows
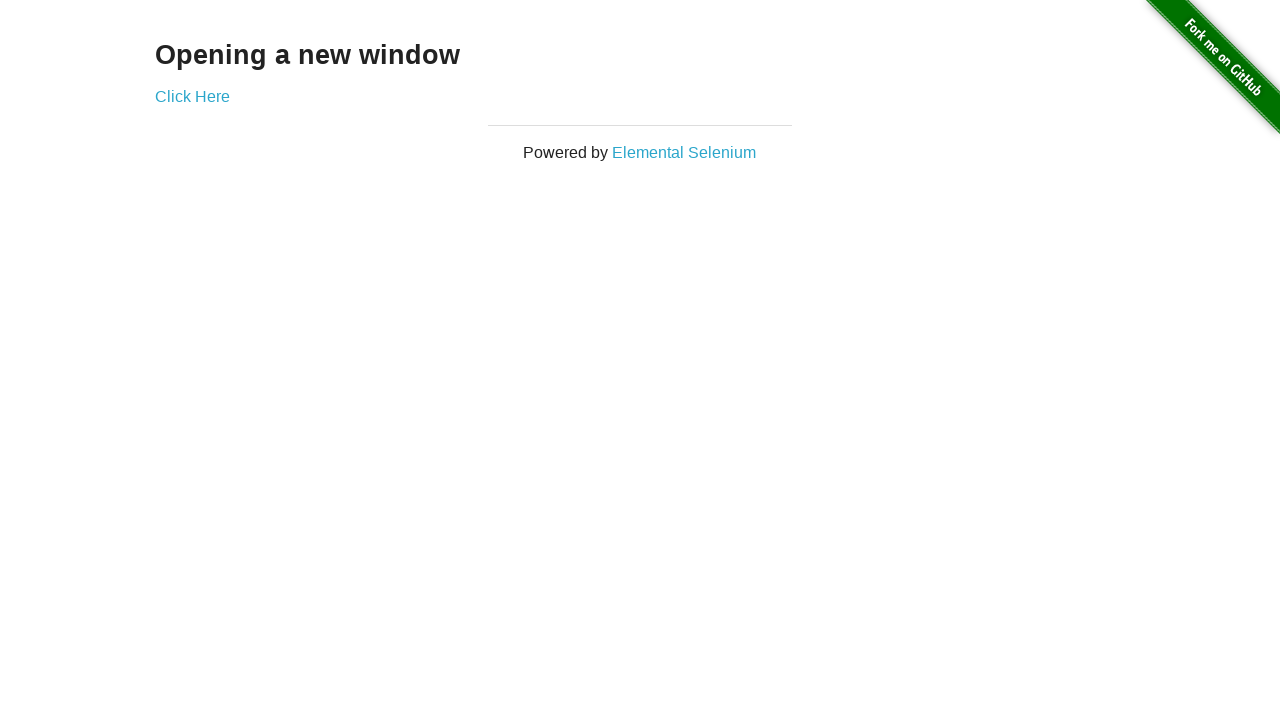

Clicked link to open new window at (192, 96) on a[href='/windows/new']
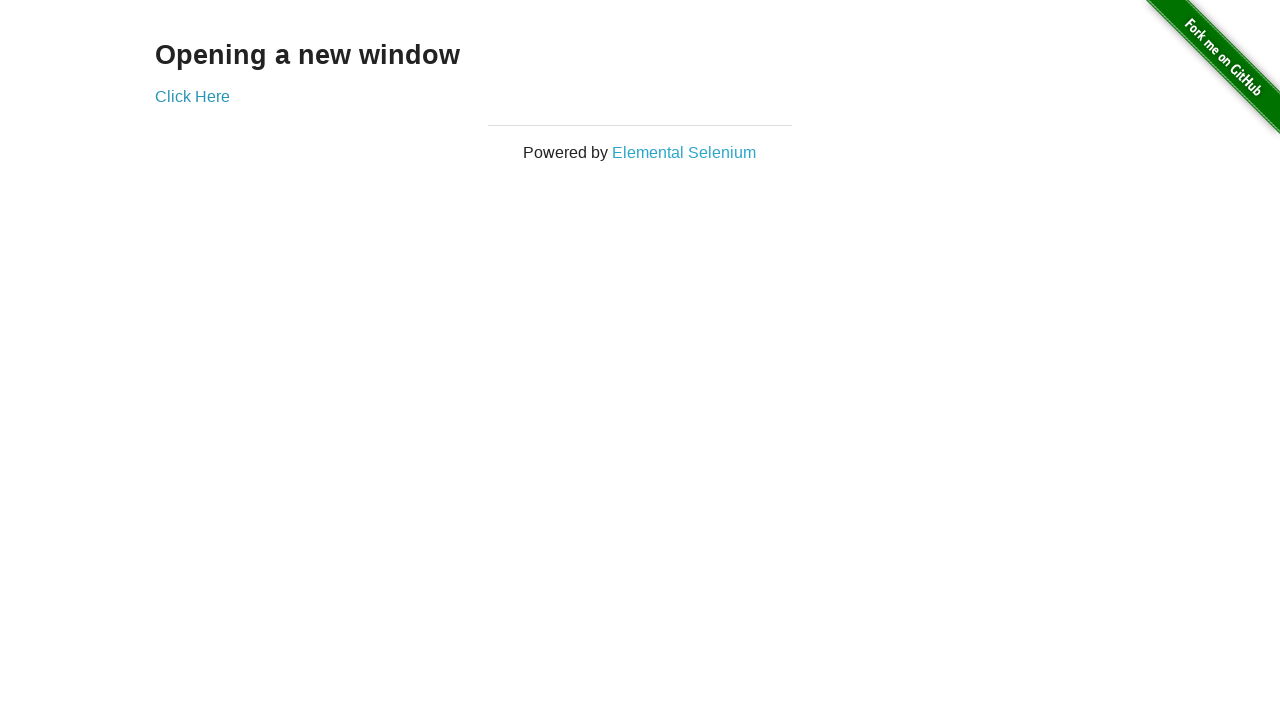

New window popup captured
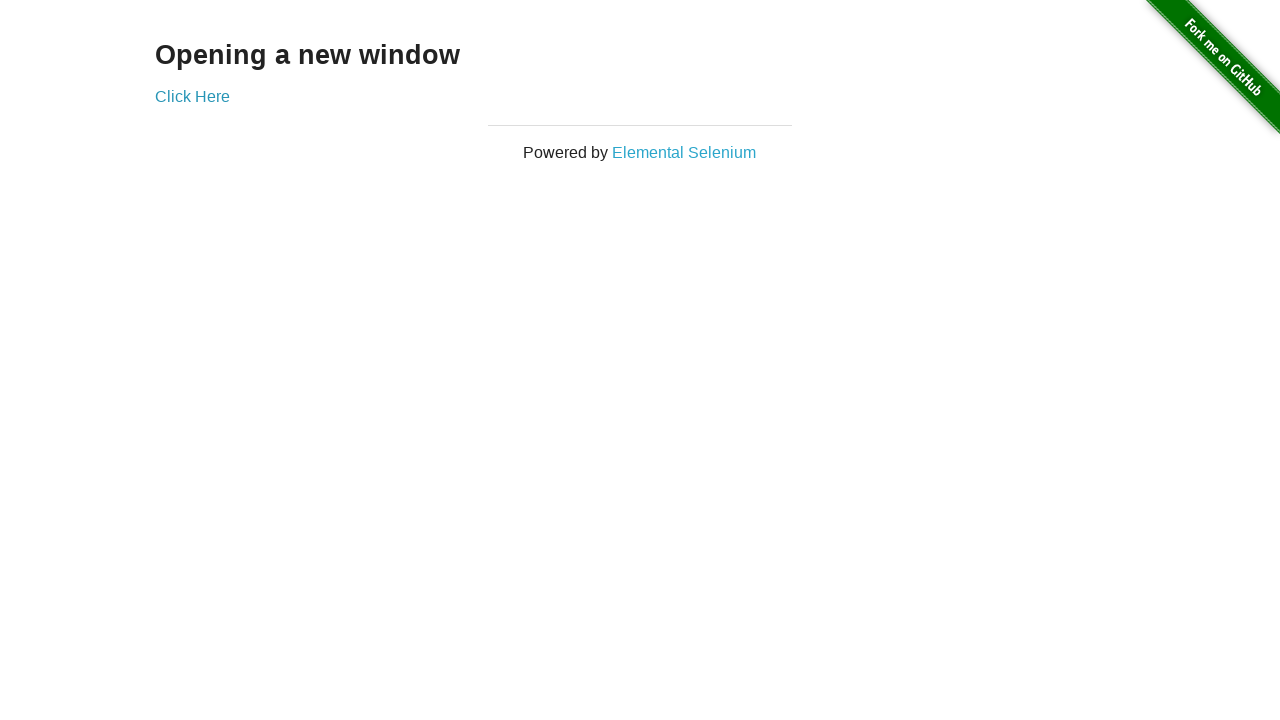

Retrieved text from new window: New Window
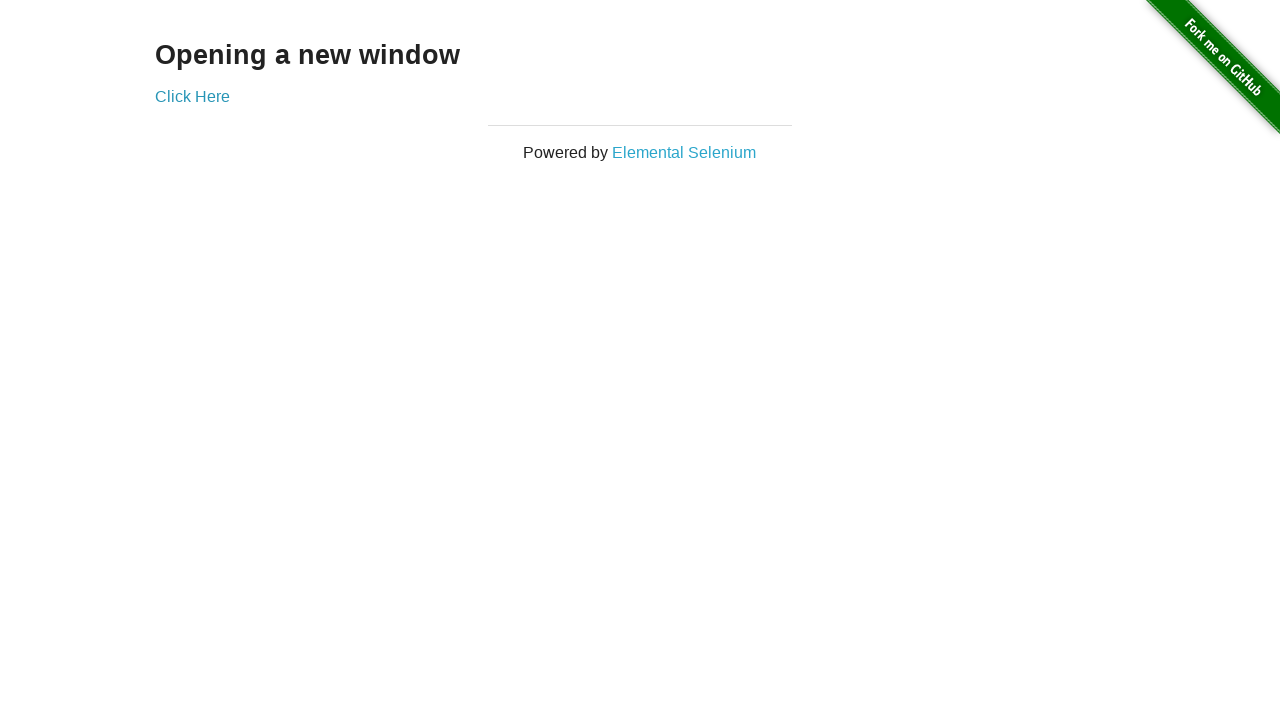

Retrieved text from original window: Opening a new window
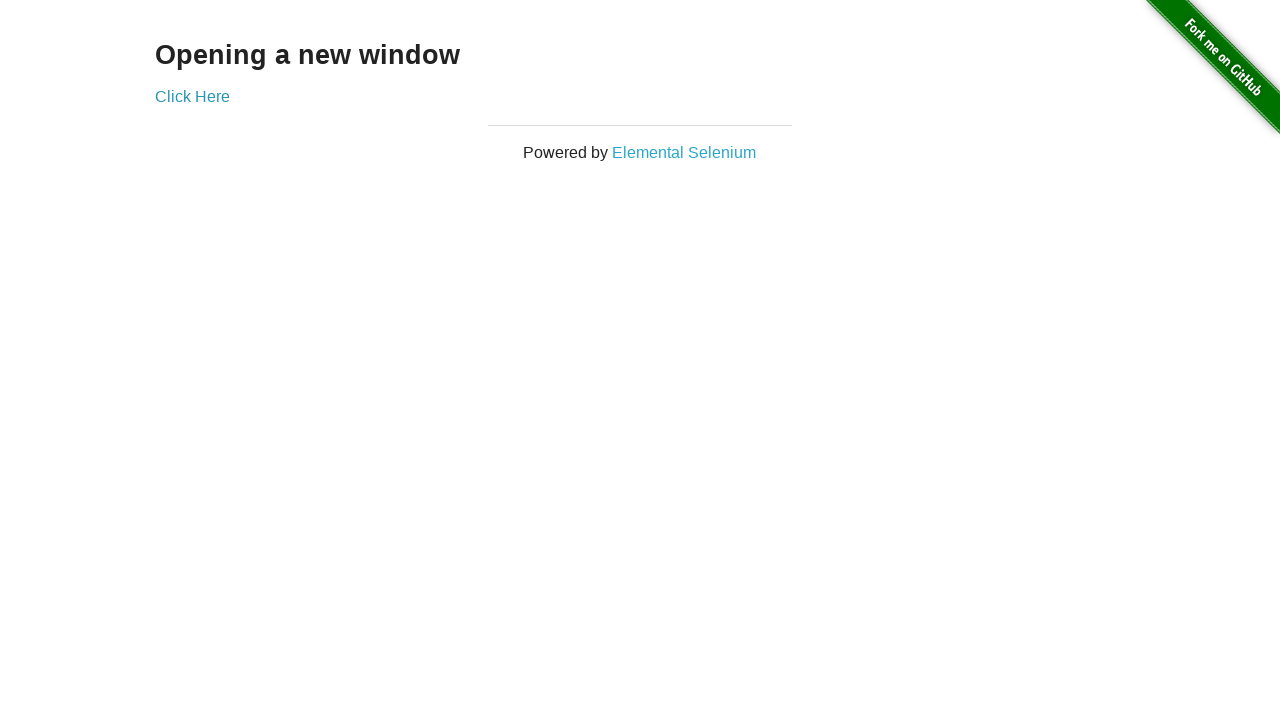

Closed the new window
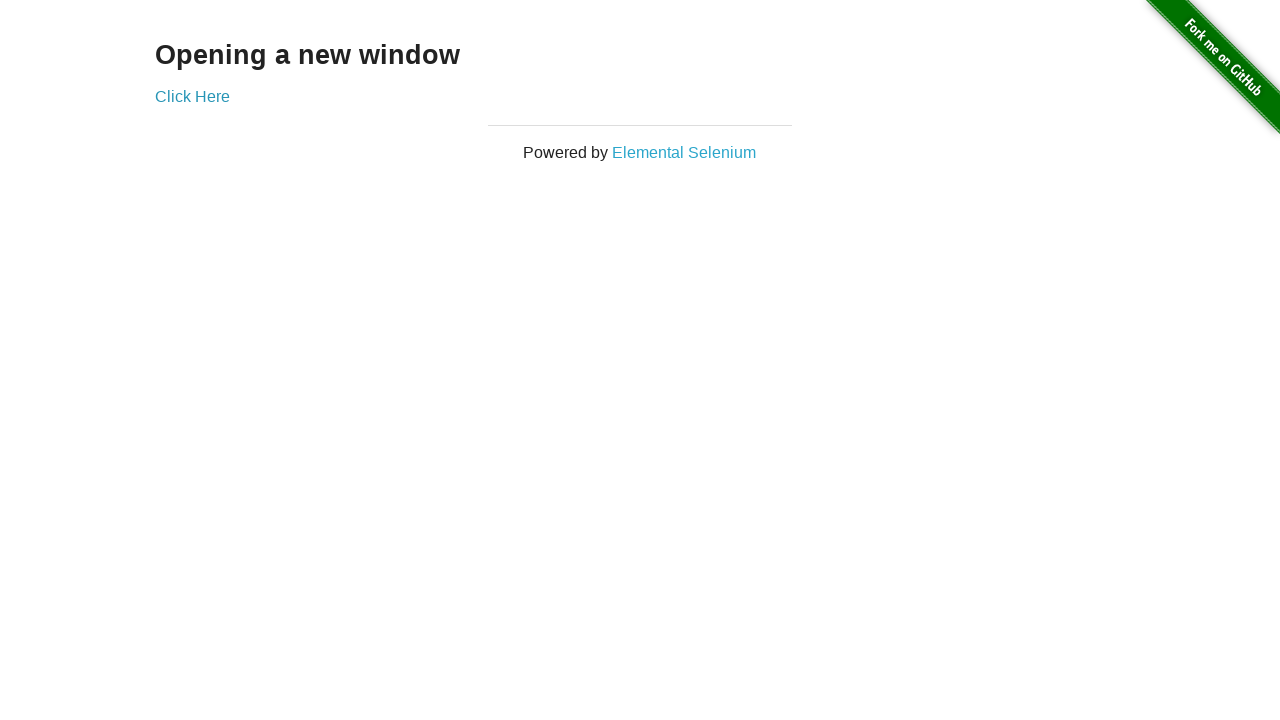

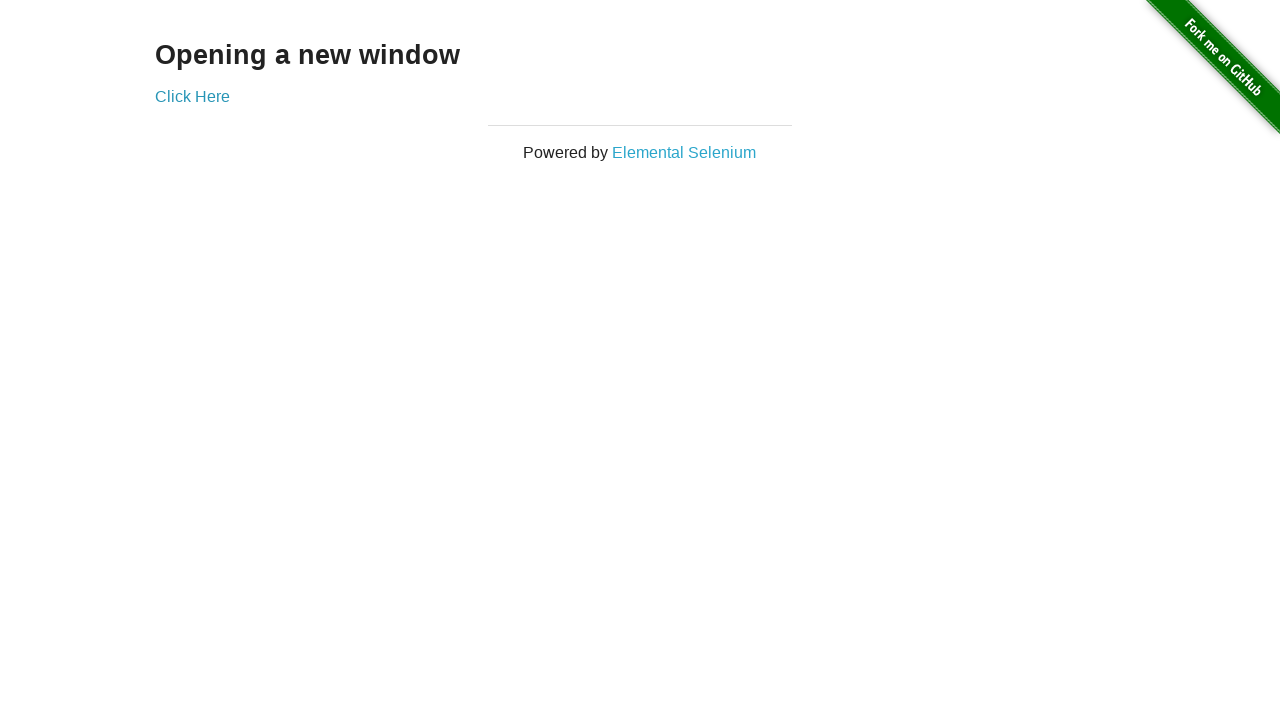